Tests interaction with a country dropdown on a practice automation site by locating the dropdown element, waiting for options to be available, and hovering over the dropdown.

Starting URL: https://testautomationpractice.blogspot.com/

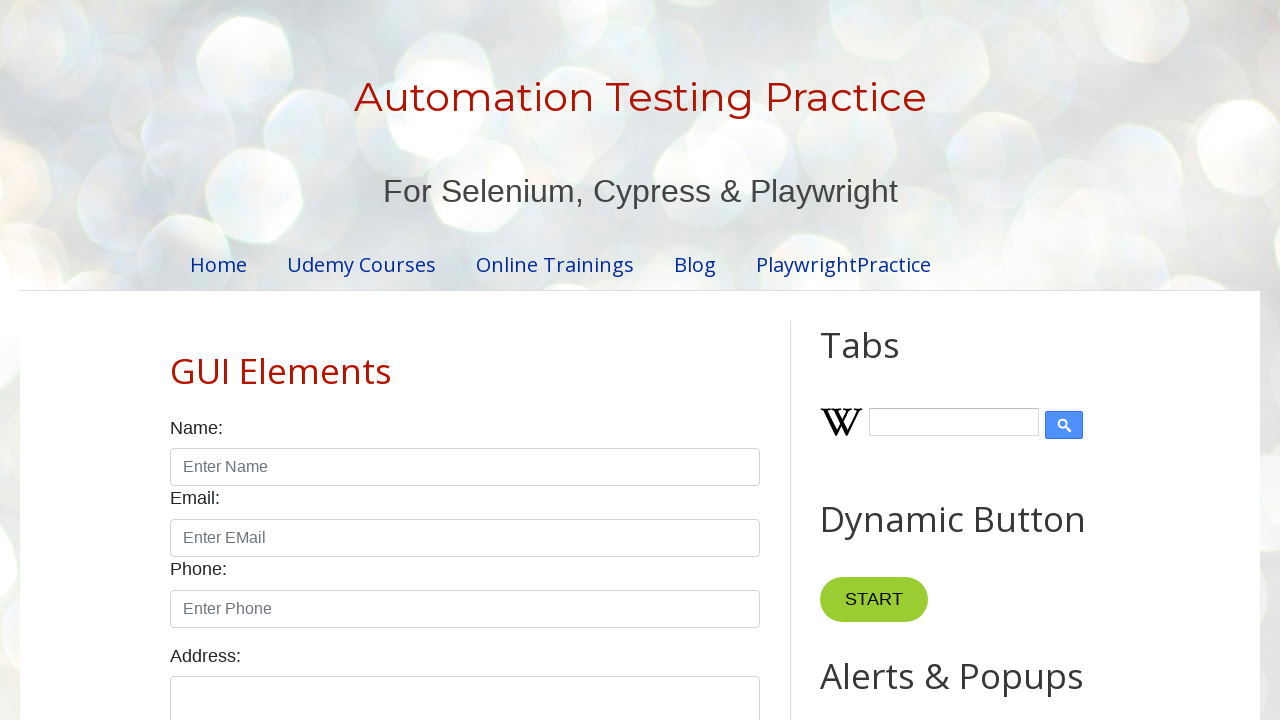

Navigated to practice automation site
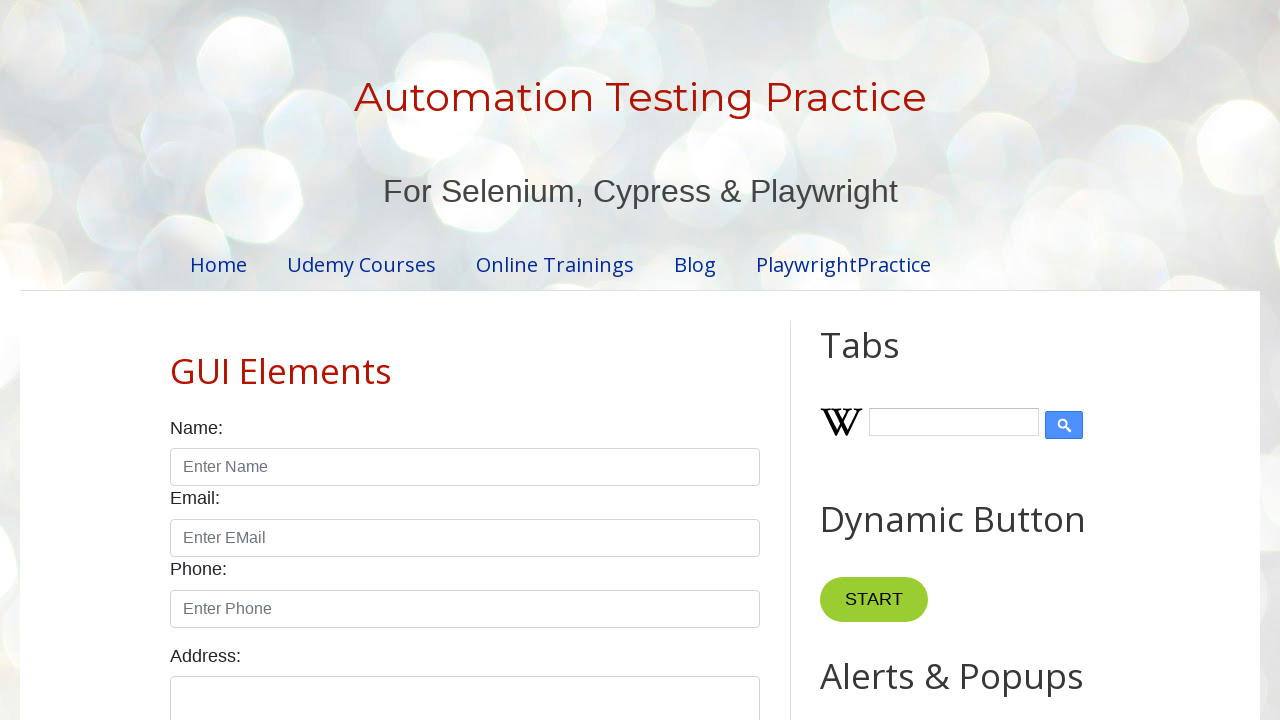

Located country dropdown element
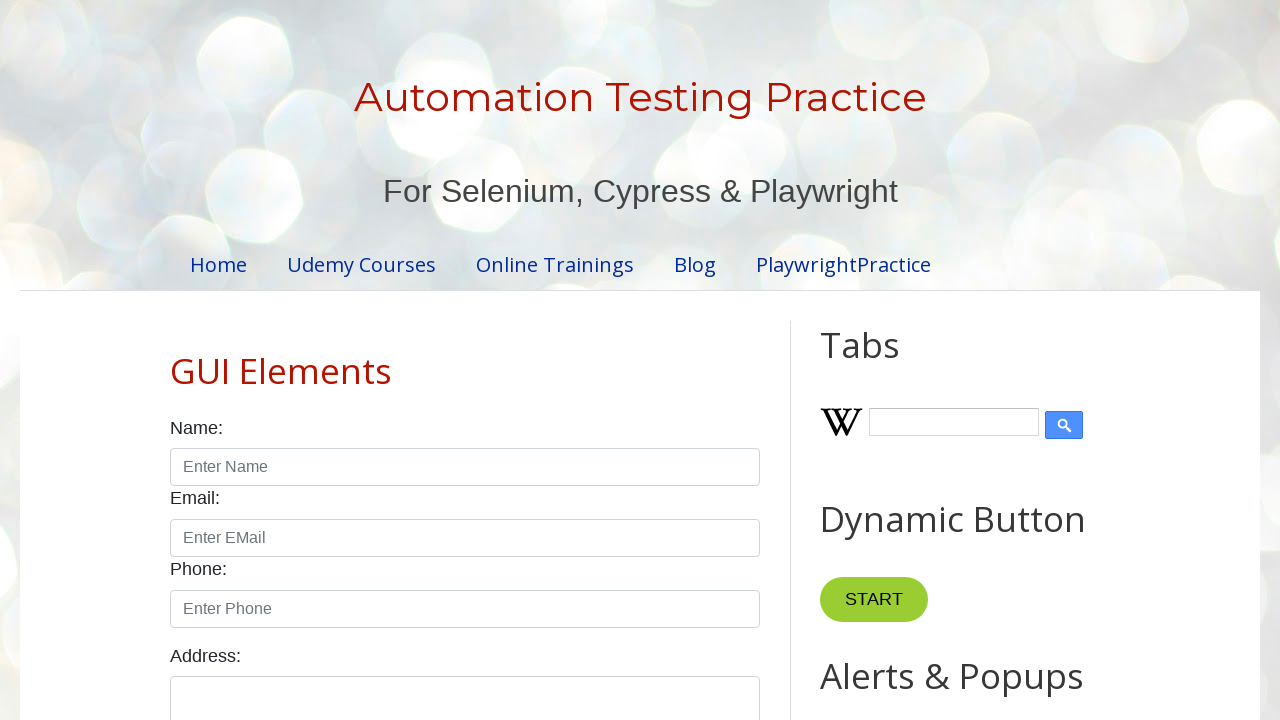

Country dropdown is now visible
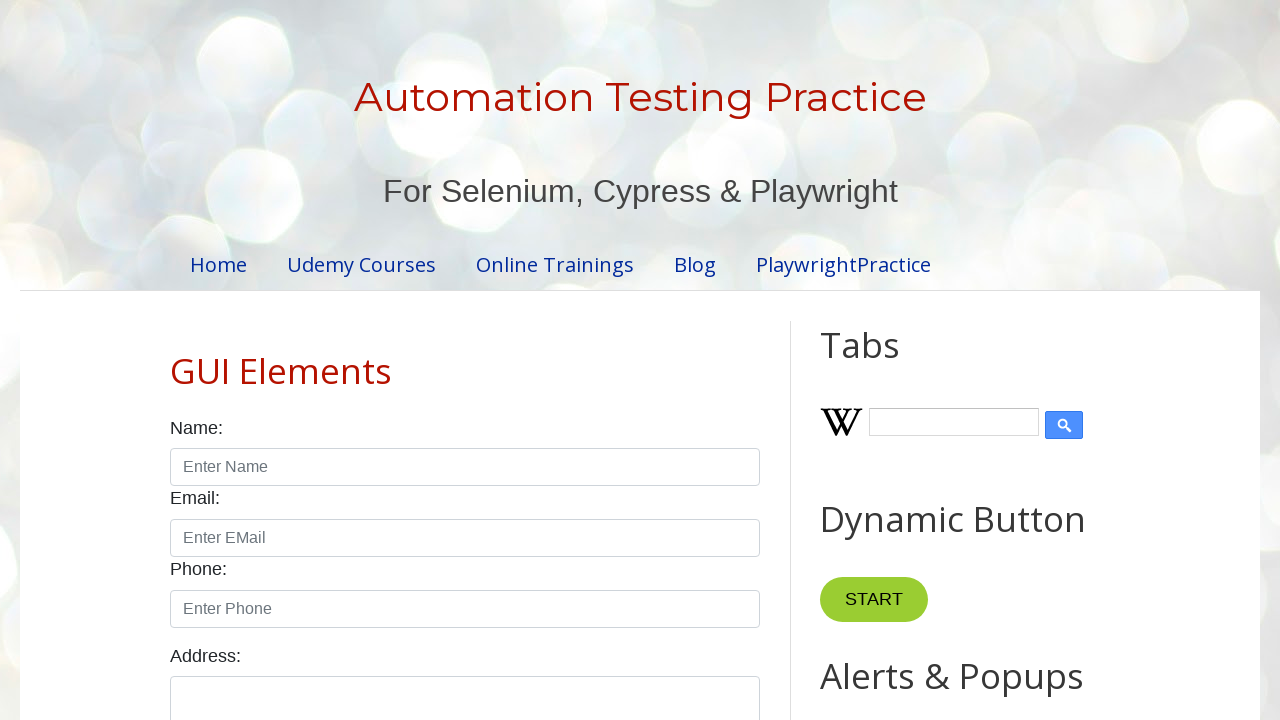

Hovered over country dropdown at (465, 360) on #country
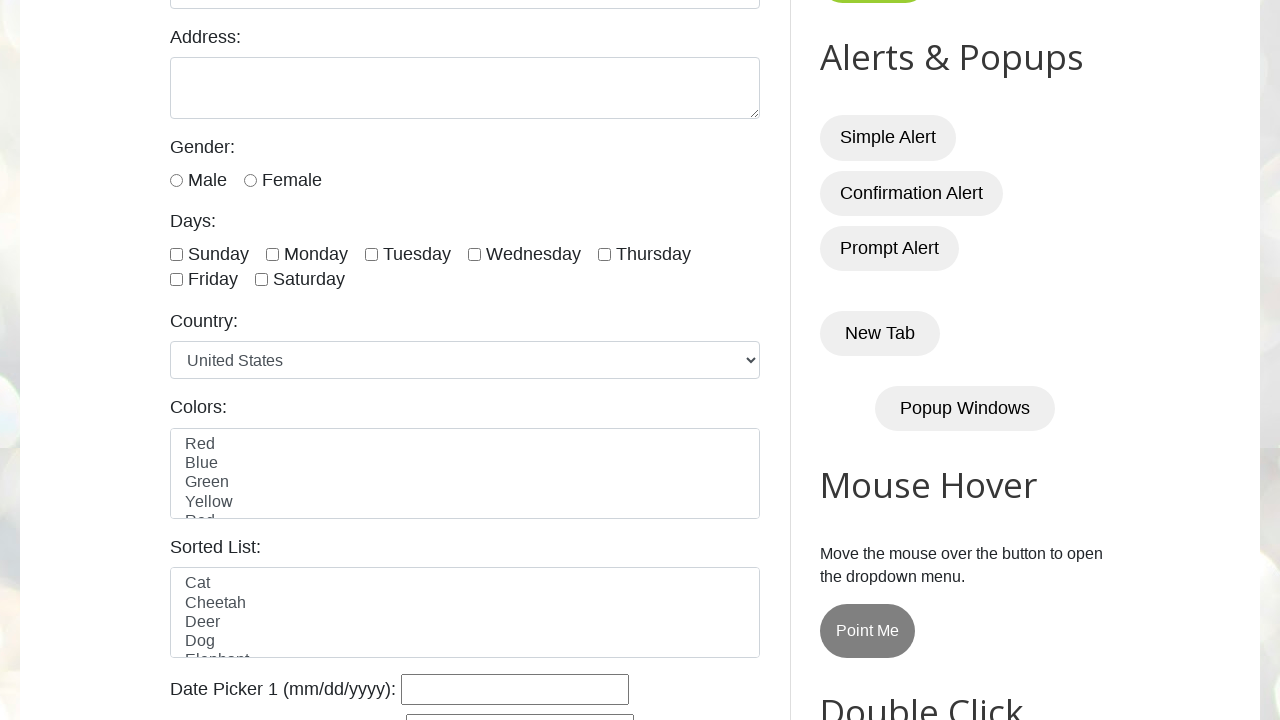

Waited 1 second to observe hover effect
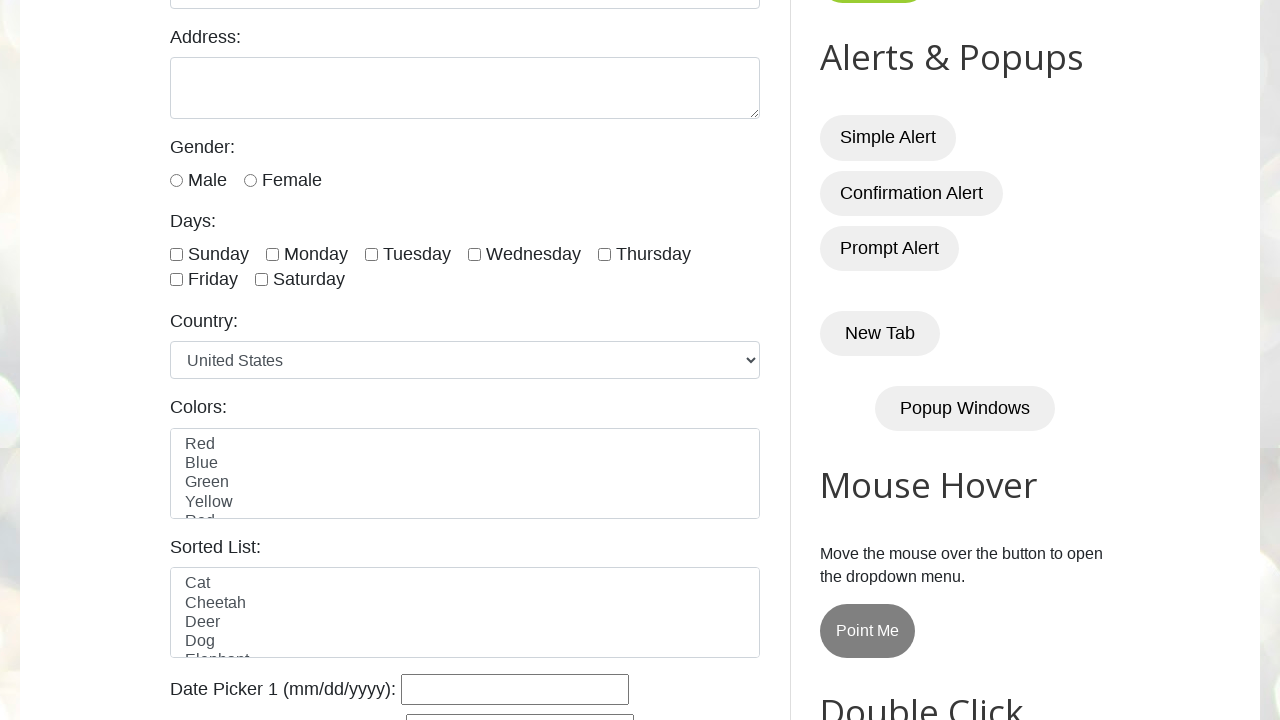

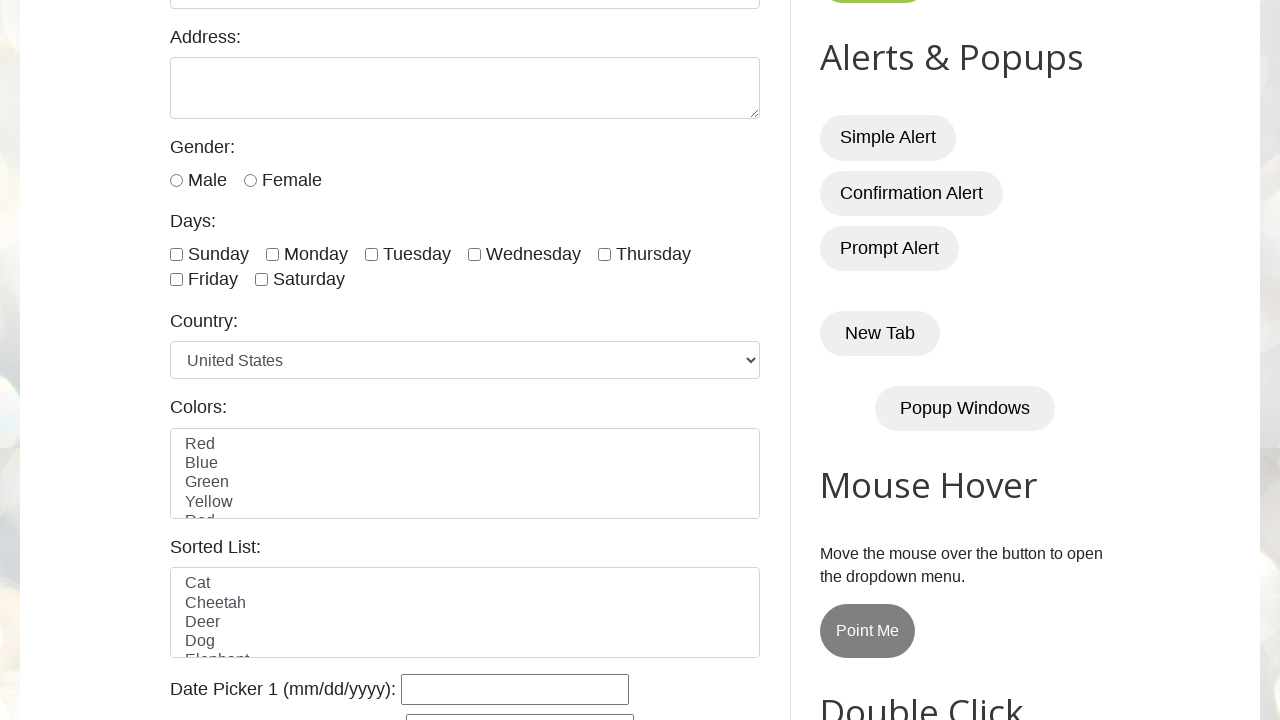